Tests dropdown selection by visible text, selecting "Option 1" from a dropdown and verifying the selection

Starting URL: https://practice.expandtesting.com/dropdown

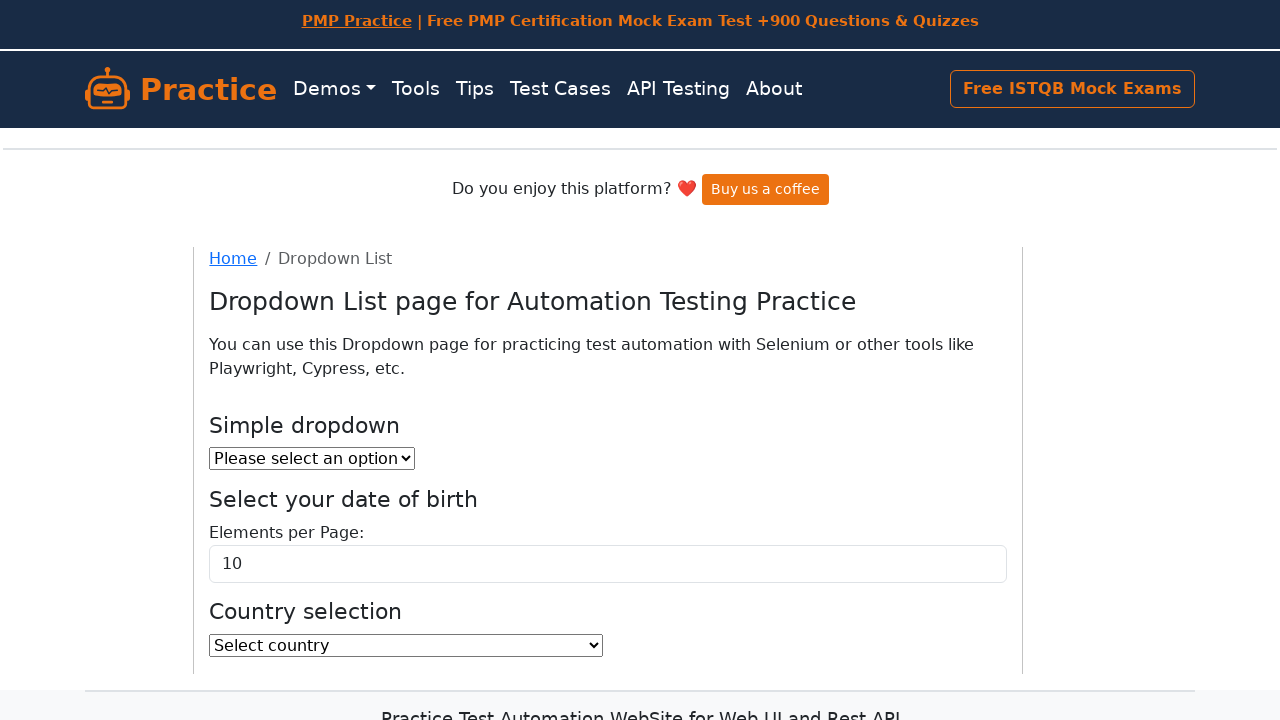

Navigated to dropdown practice page
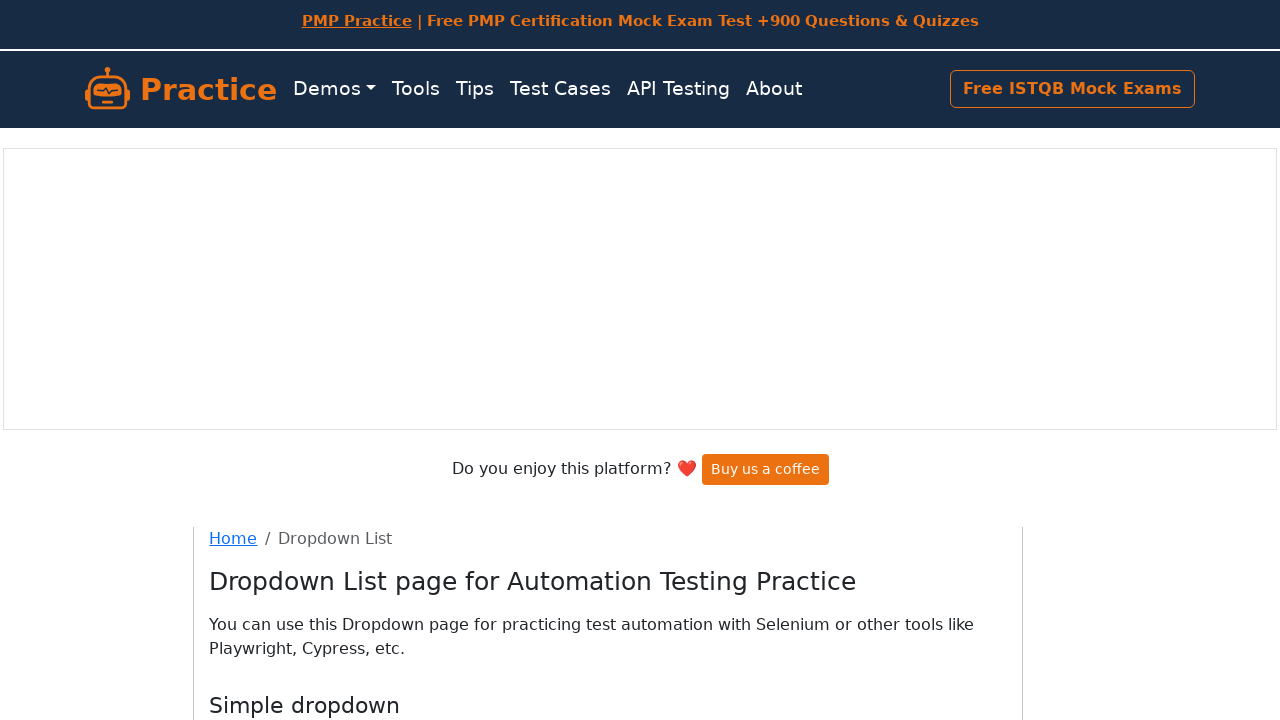

Selected 'Option 1' from dropdown by visible text on select#dropdown
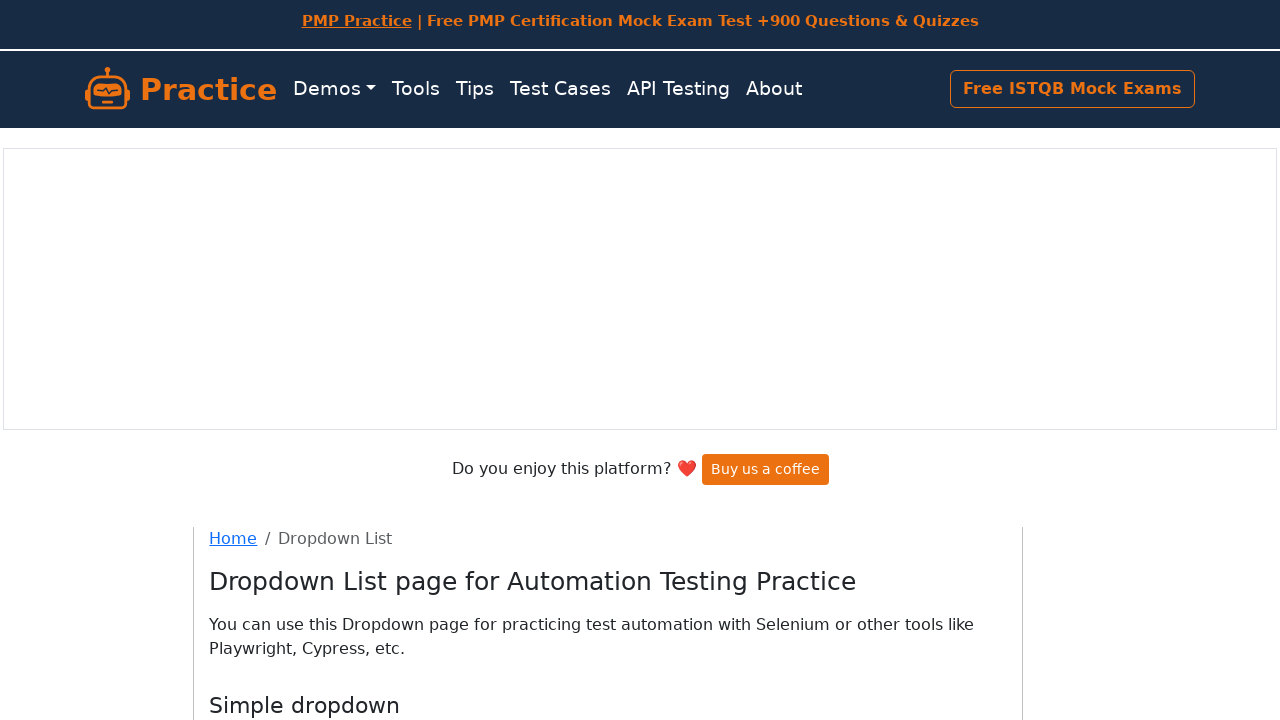

Retrieved selected dropdown value
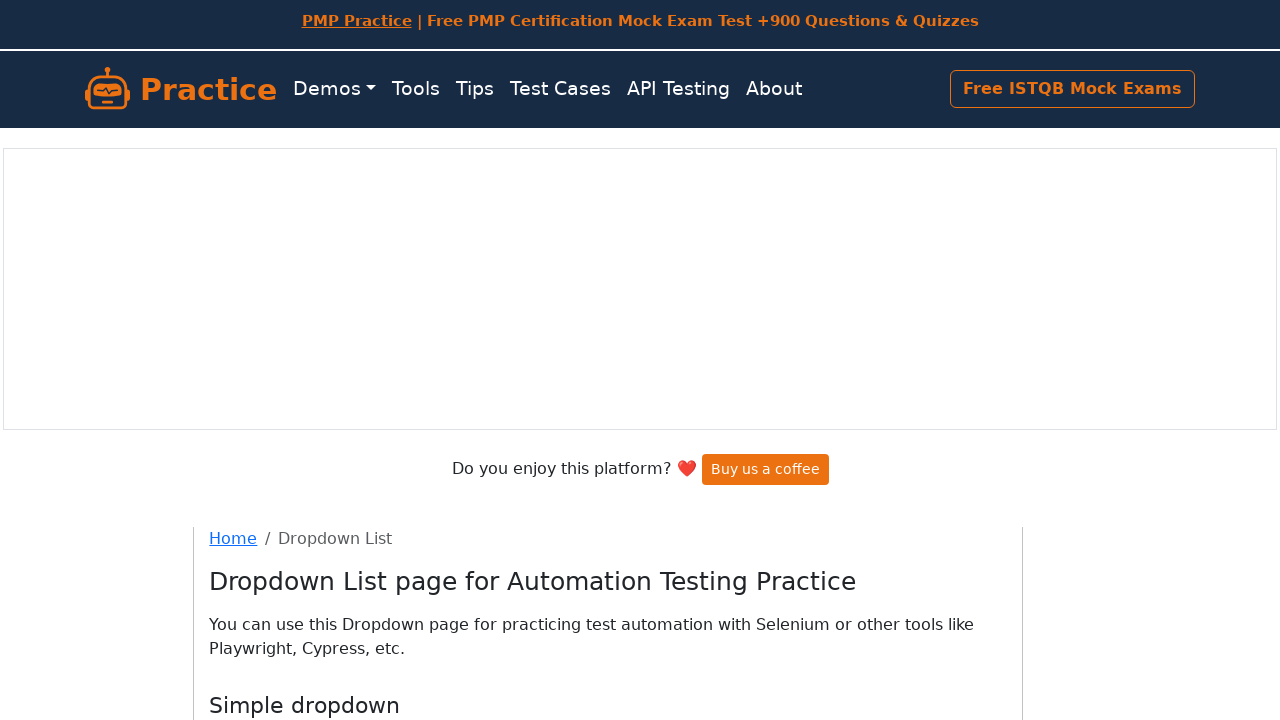

Verified that dropdown selection is not None
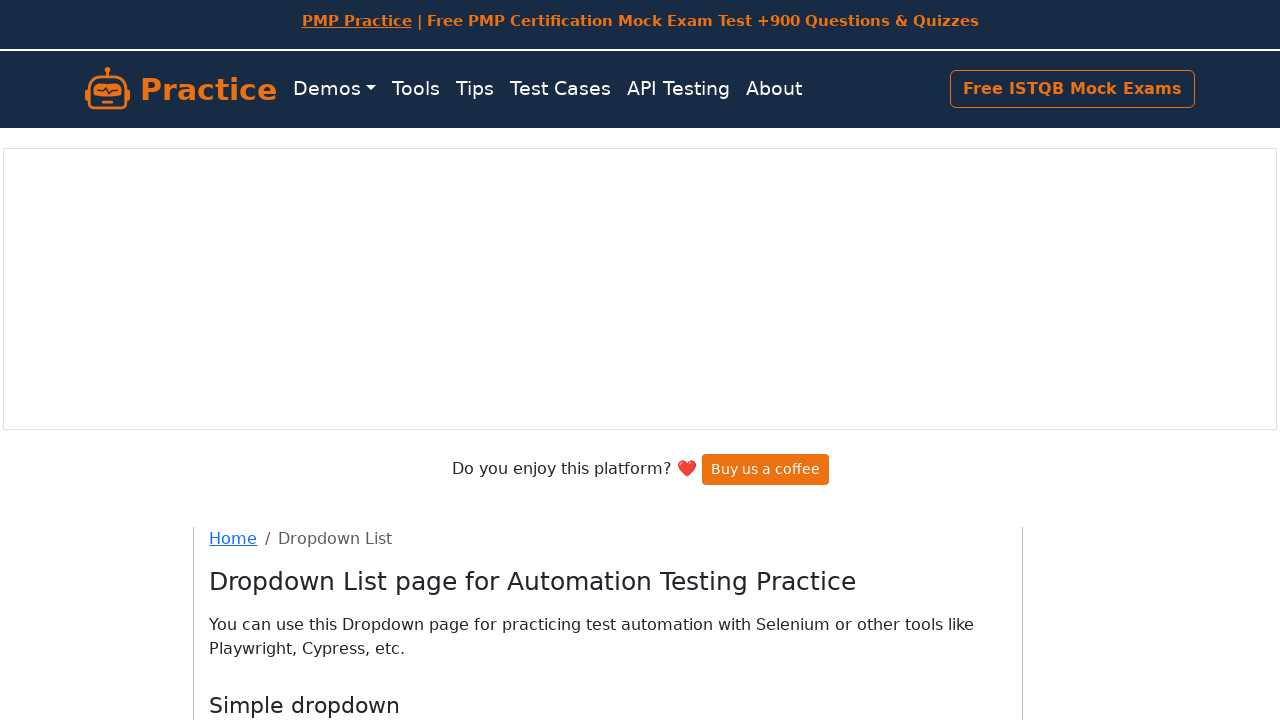

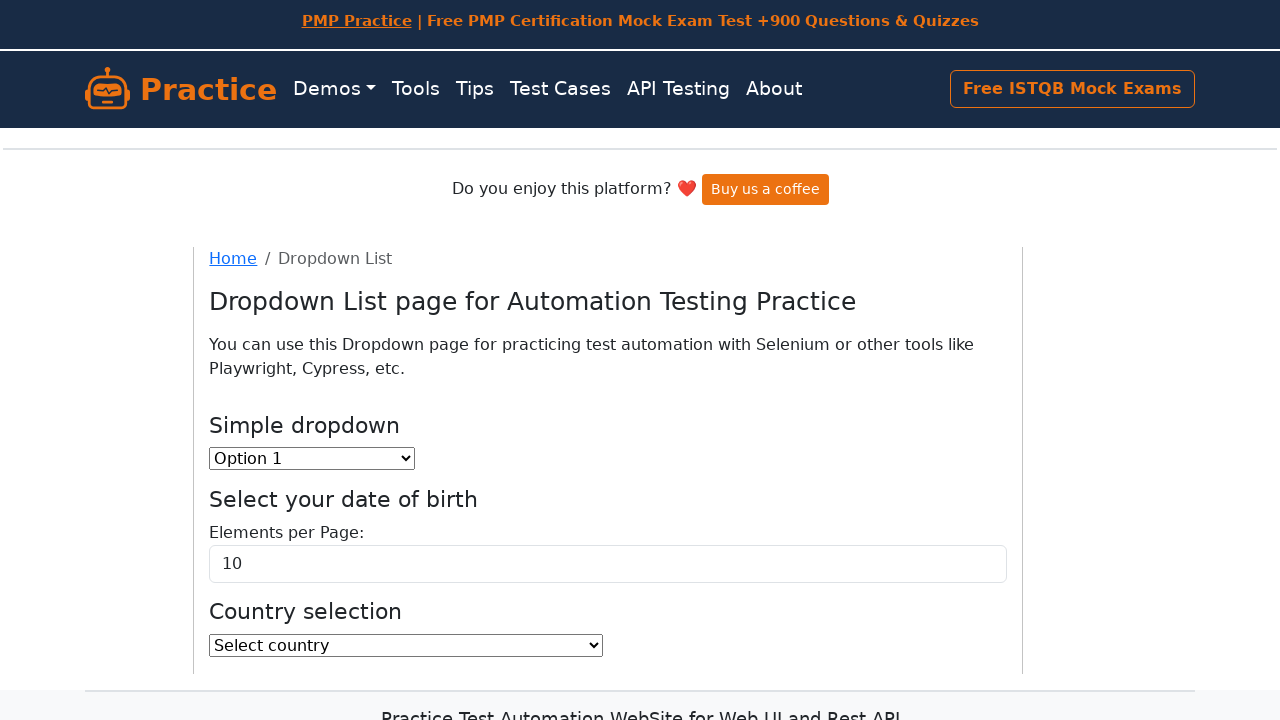